Tests e-commerce product search and add to cart functionality by searching for products and adding one to the cart

Starting URL: https://rahulshettyacademy.com/seleniumPractise/#/

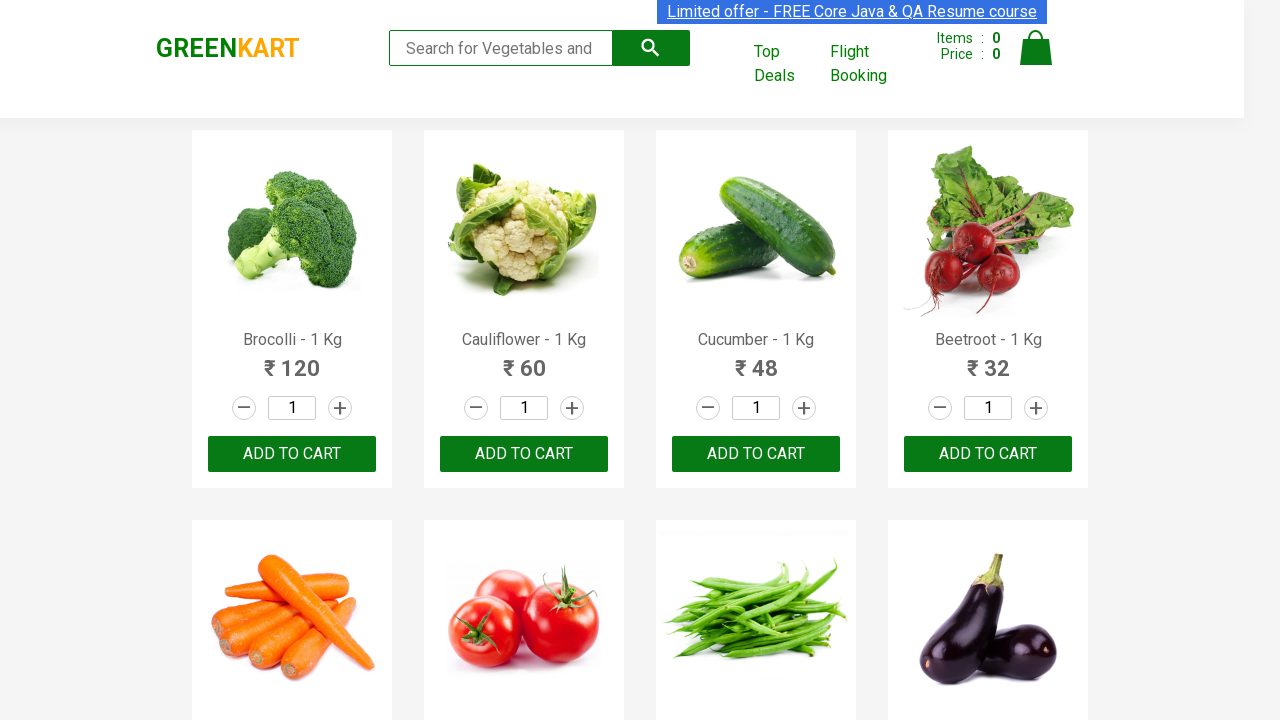

Filled search box with 'ca' to filter products on .search-keyword
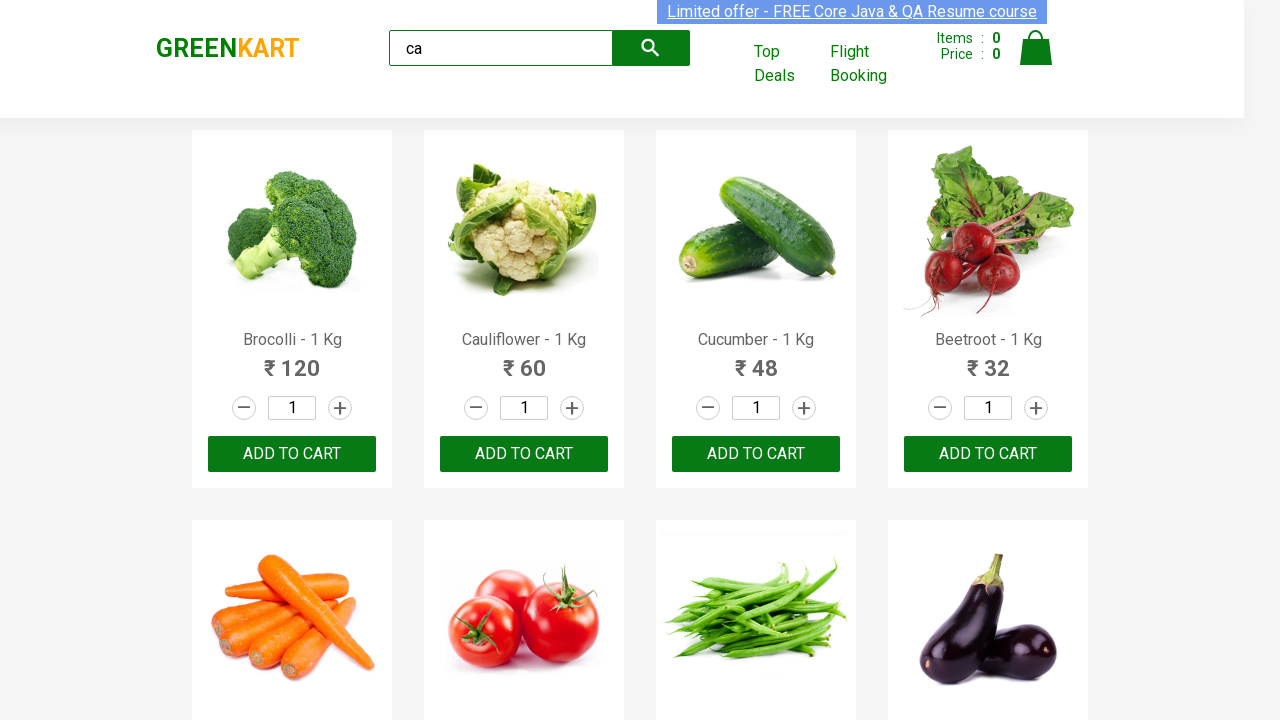

Waited for products to filter
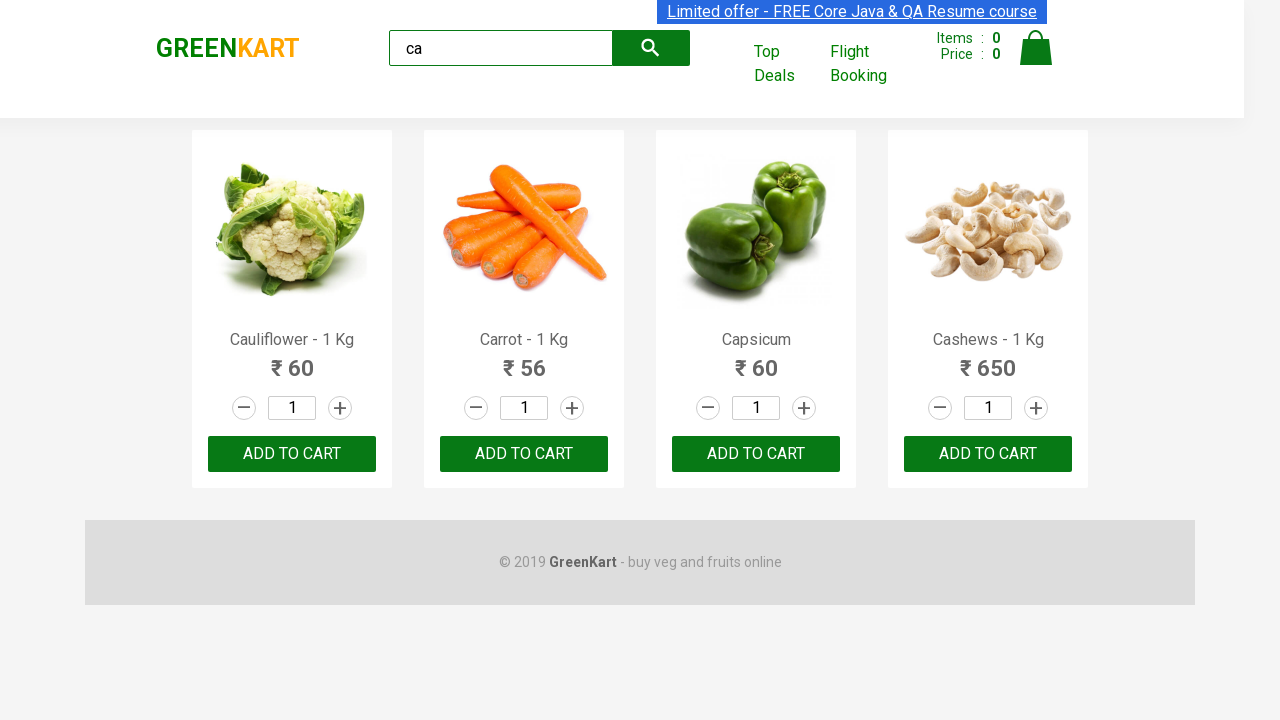

Verified filtered products are visible
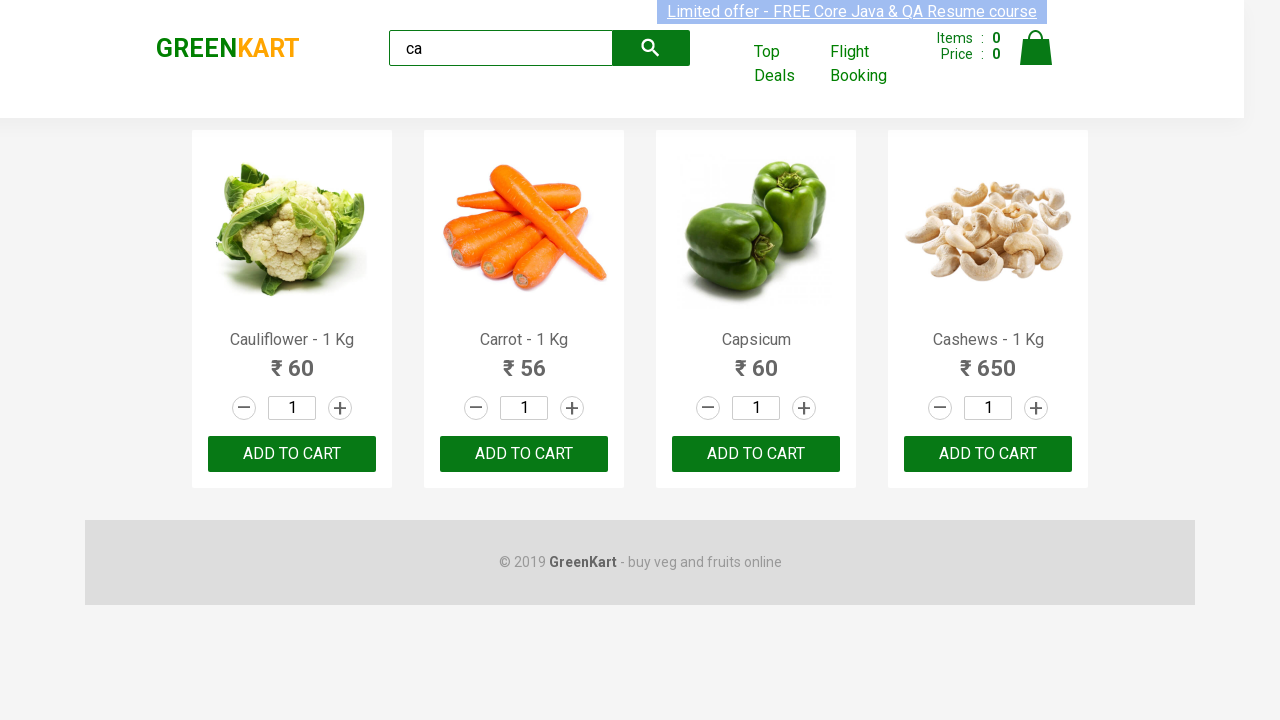

Clicked ADD TO CART button on the second product at (524, 454) on .products .product >> nth=1 >> internal:text="ADD TO CART"i
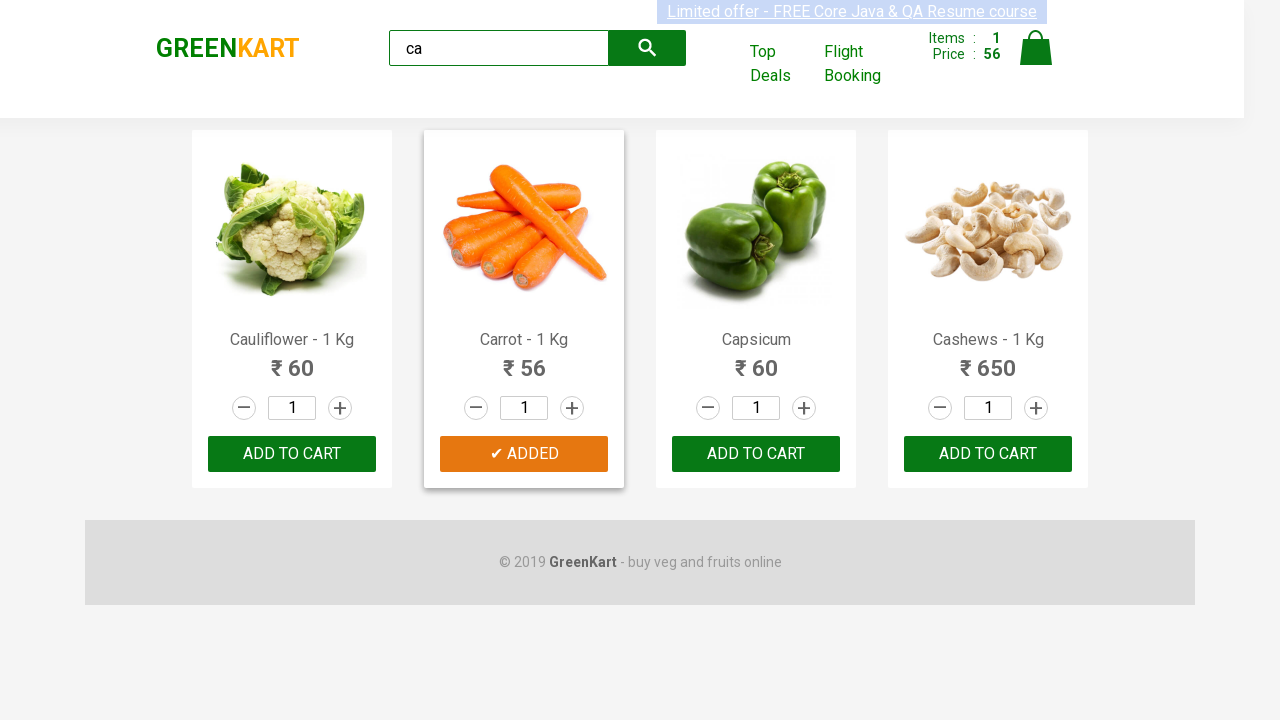

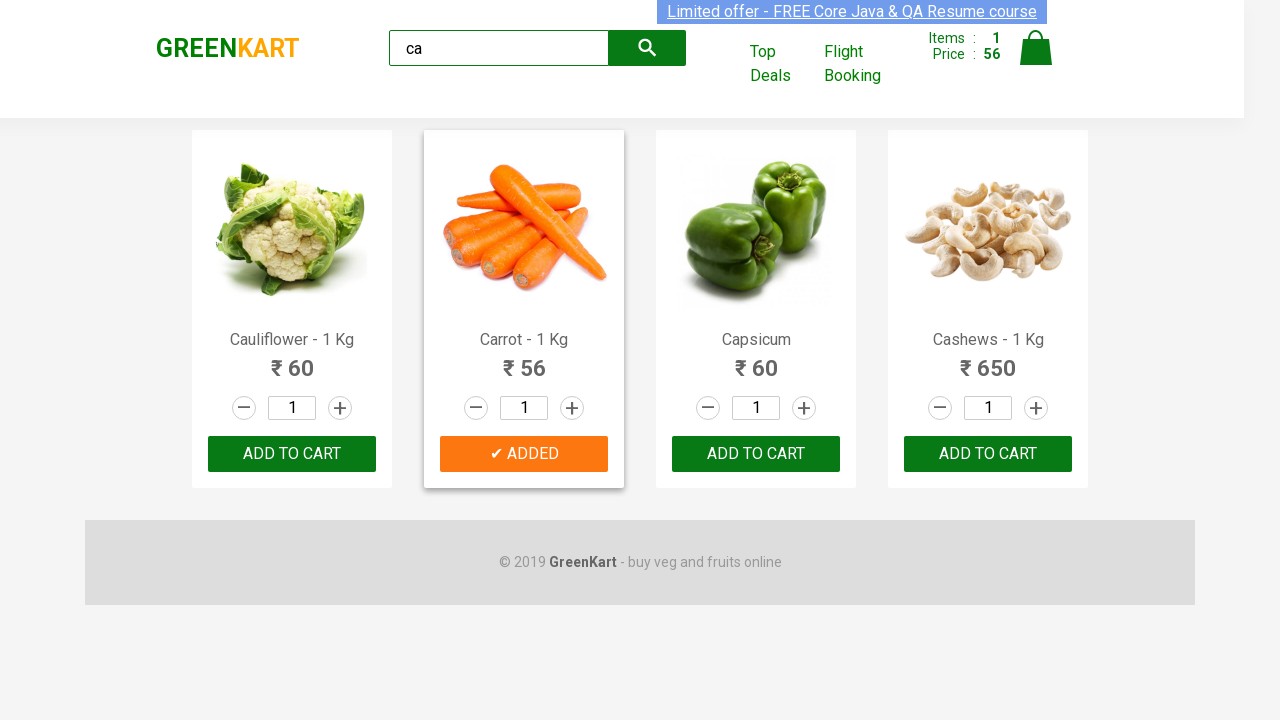